Tests that clicking the Widgets menu displays the Accordian menu link

Starting URL: https://demoqa.com

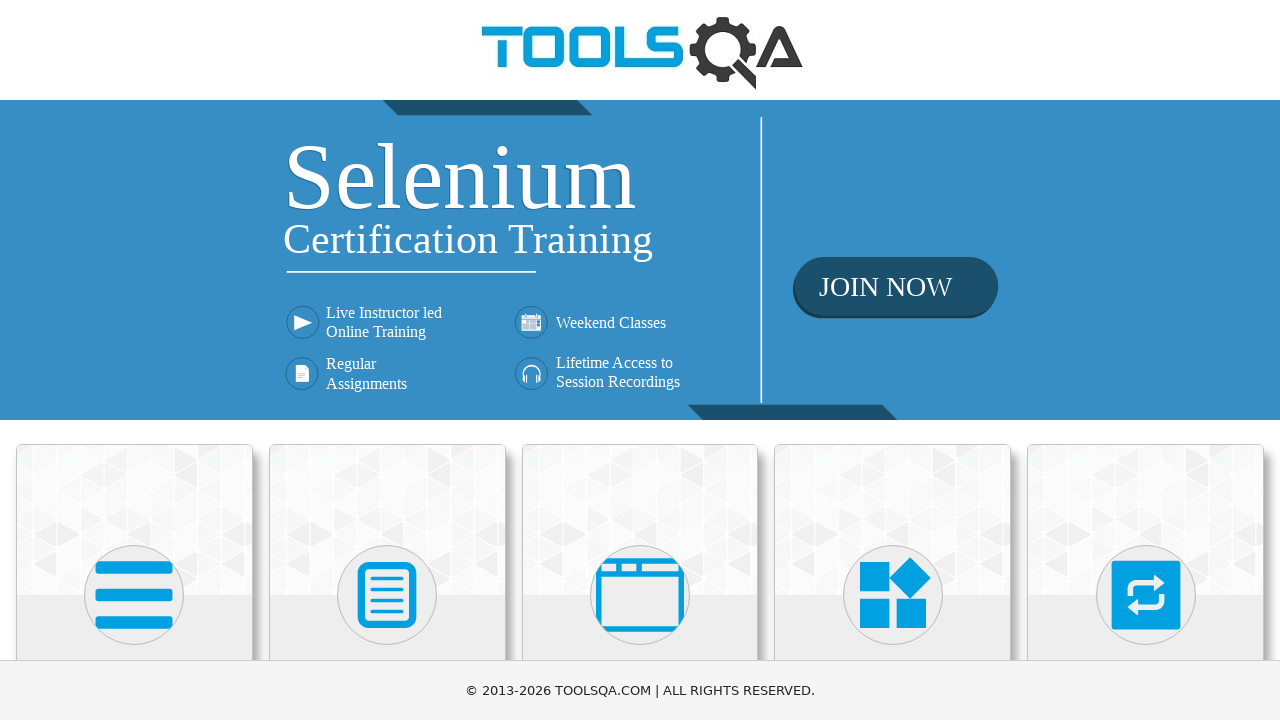

Navigated to https://demoqa.com
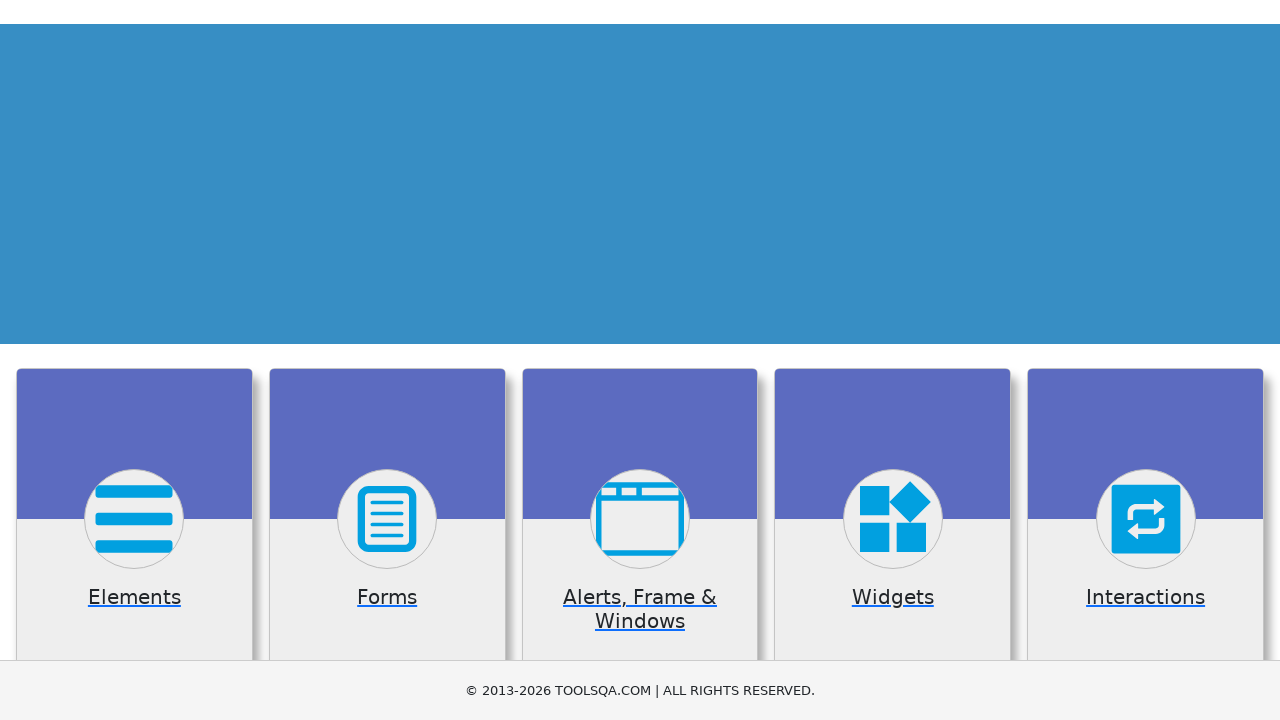

Clicked on Widgets menu card at (893, 520) on div.card:has-text('Widgets')
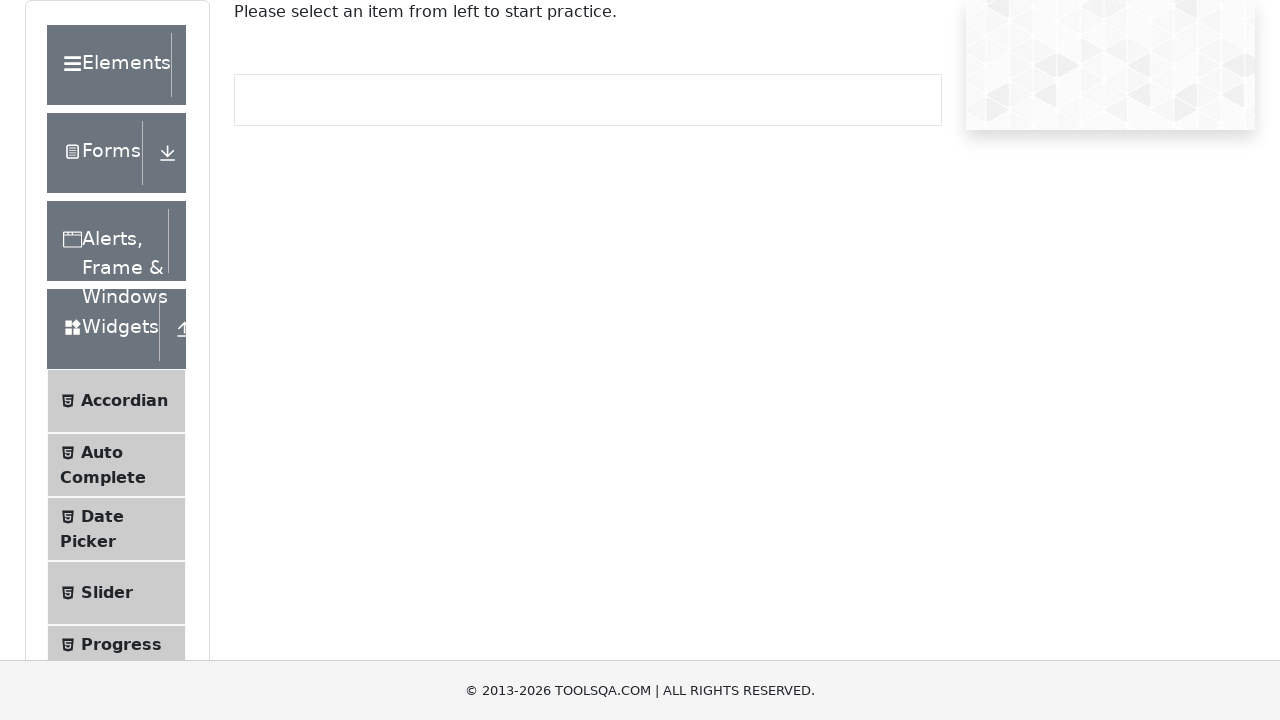

Accordian menu link is now visible
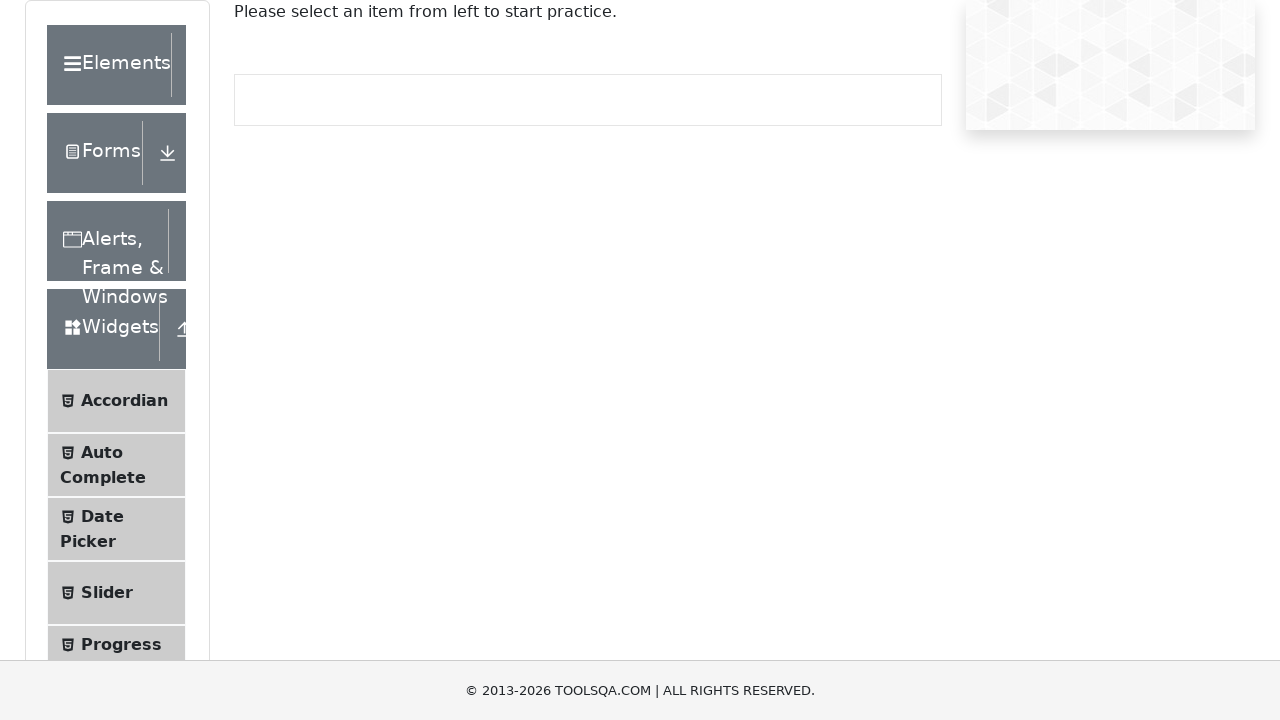

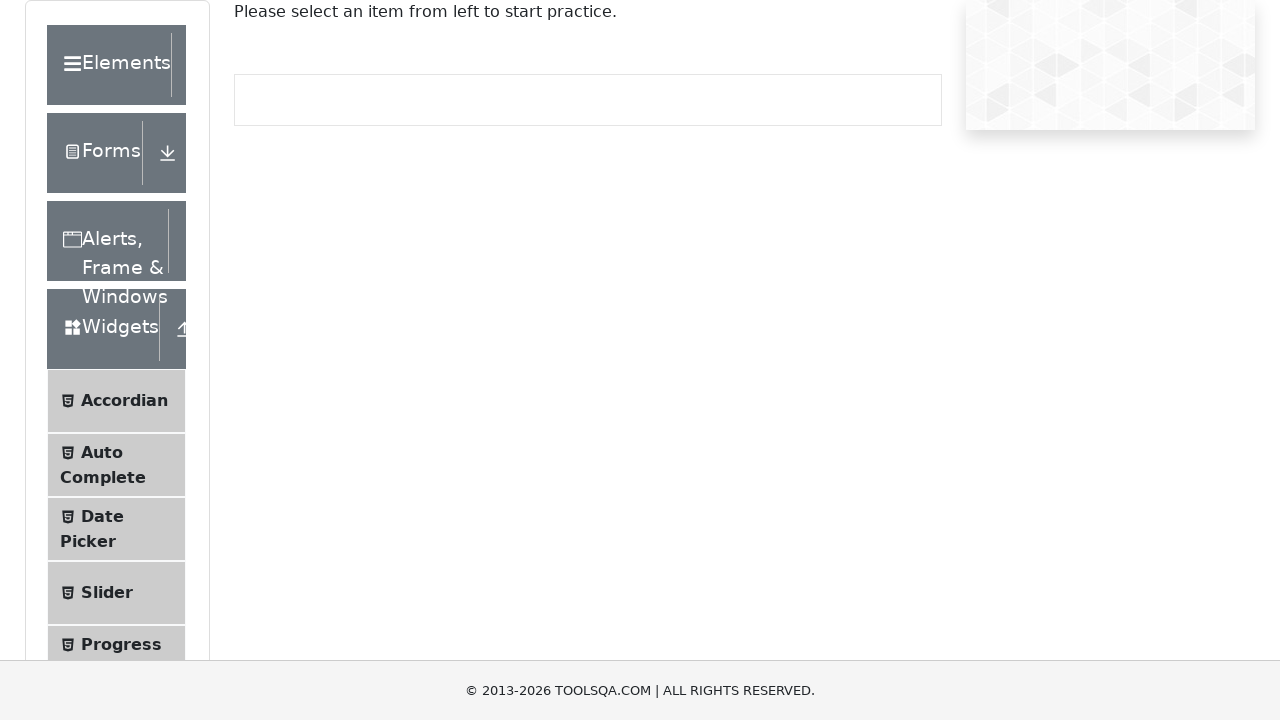